Tests alert handling by clicking a button that triggers an alert dialog and accepting it

Starting URL: https://testautomationpractice.blogspot.com/

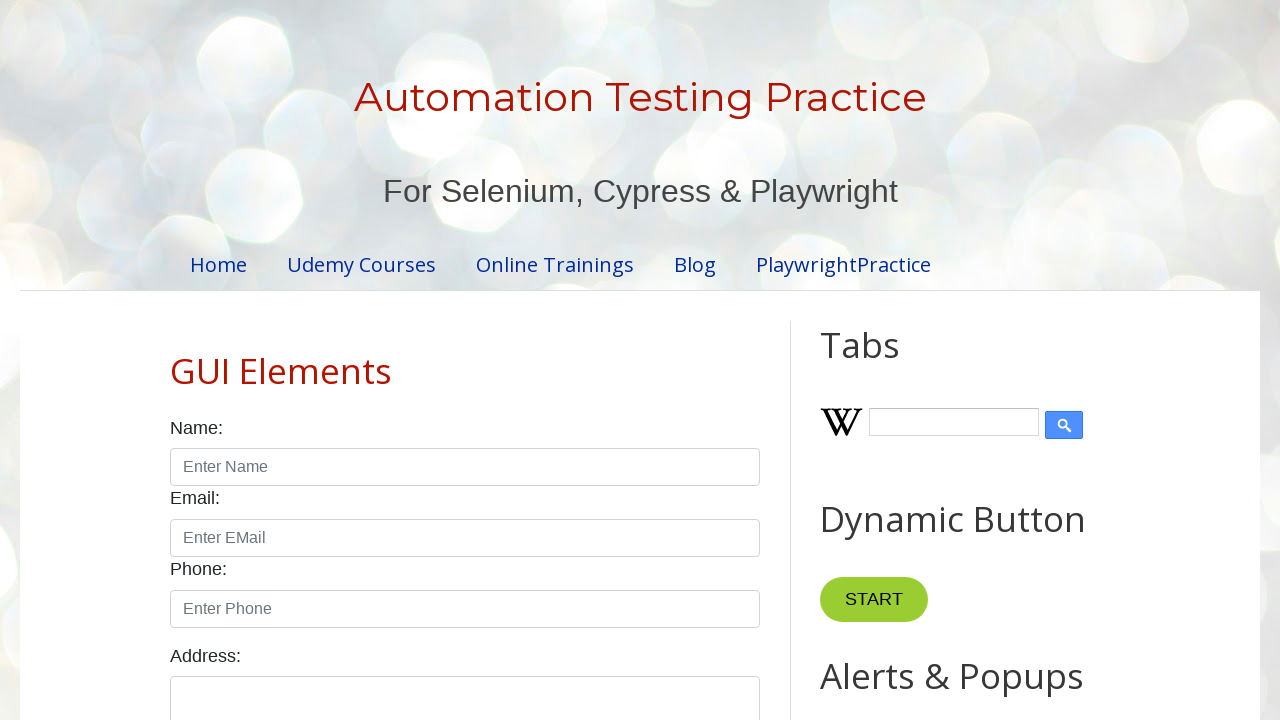

Clicked the alert button to trigger the alert dialog at (888, 361) on xpath=//button[@id='alertBtn']
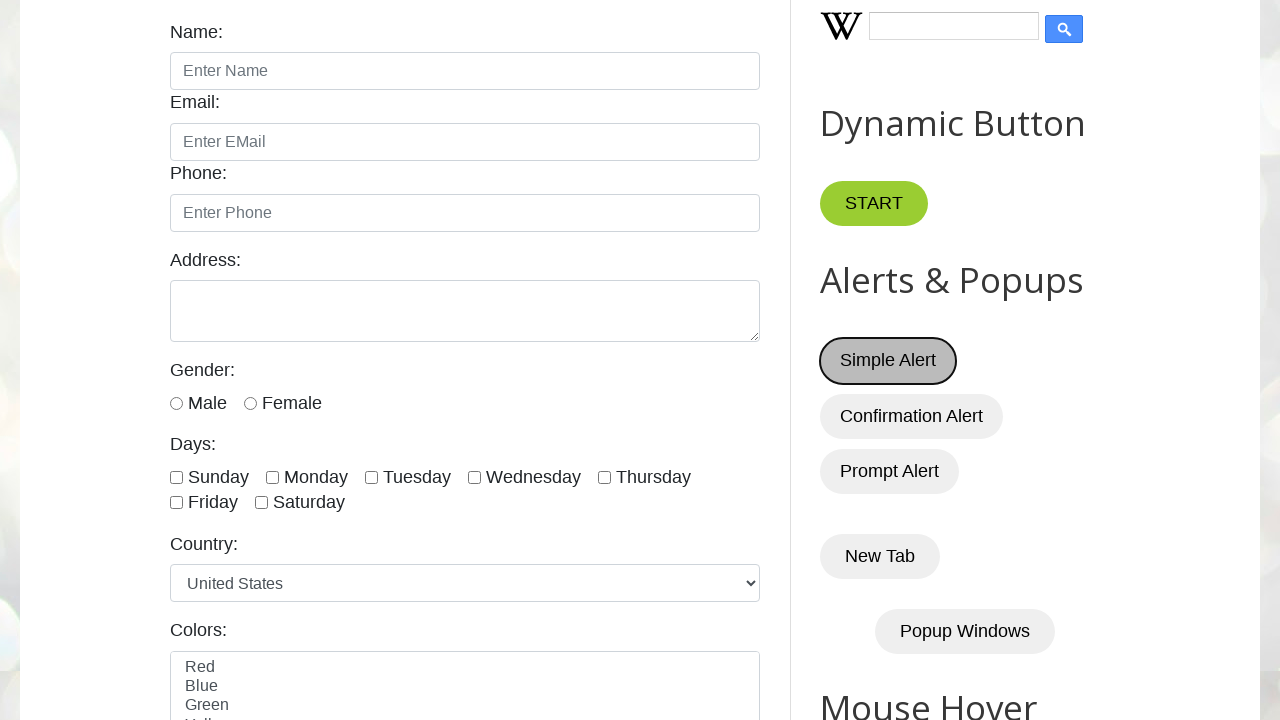

Set up dialog handler to accept the alert
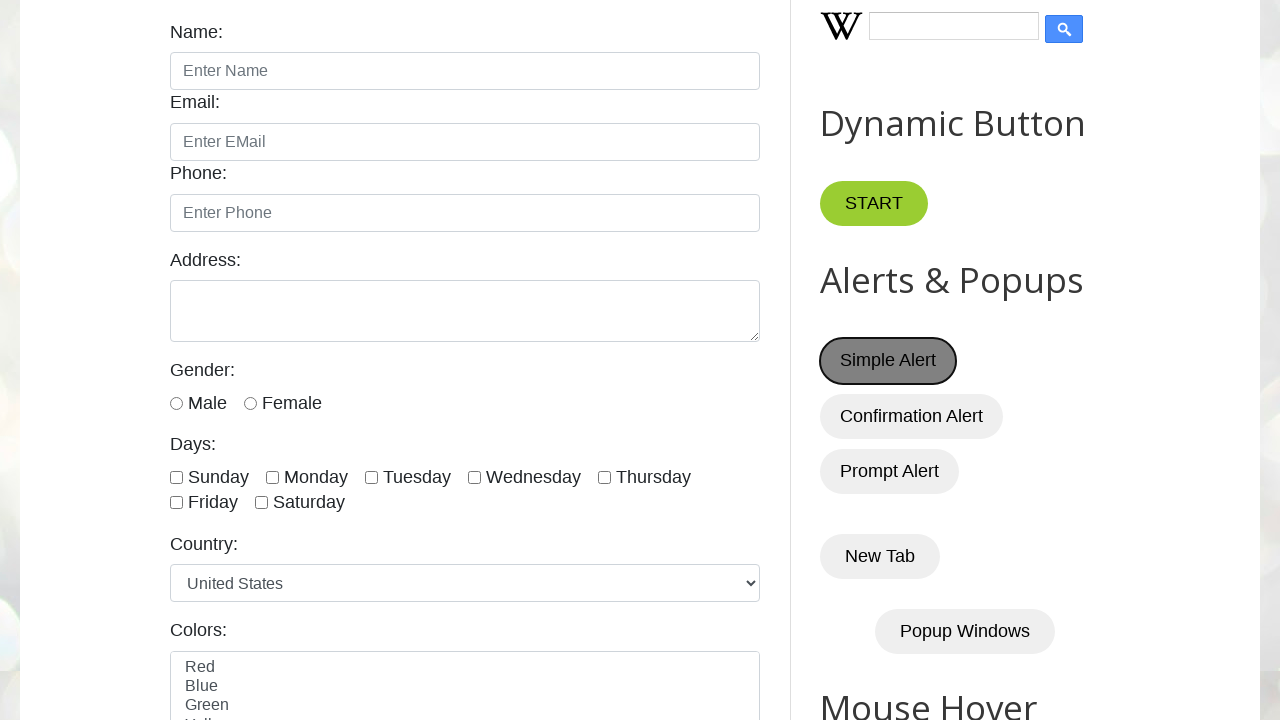

Waited for alert to be processed
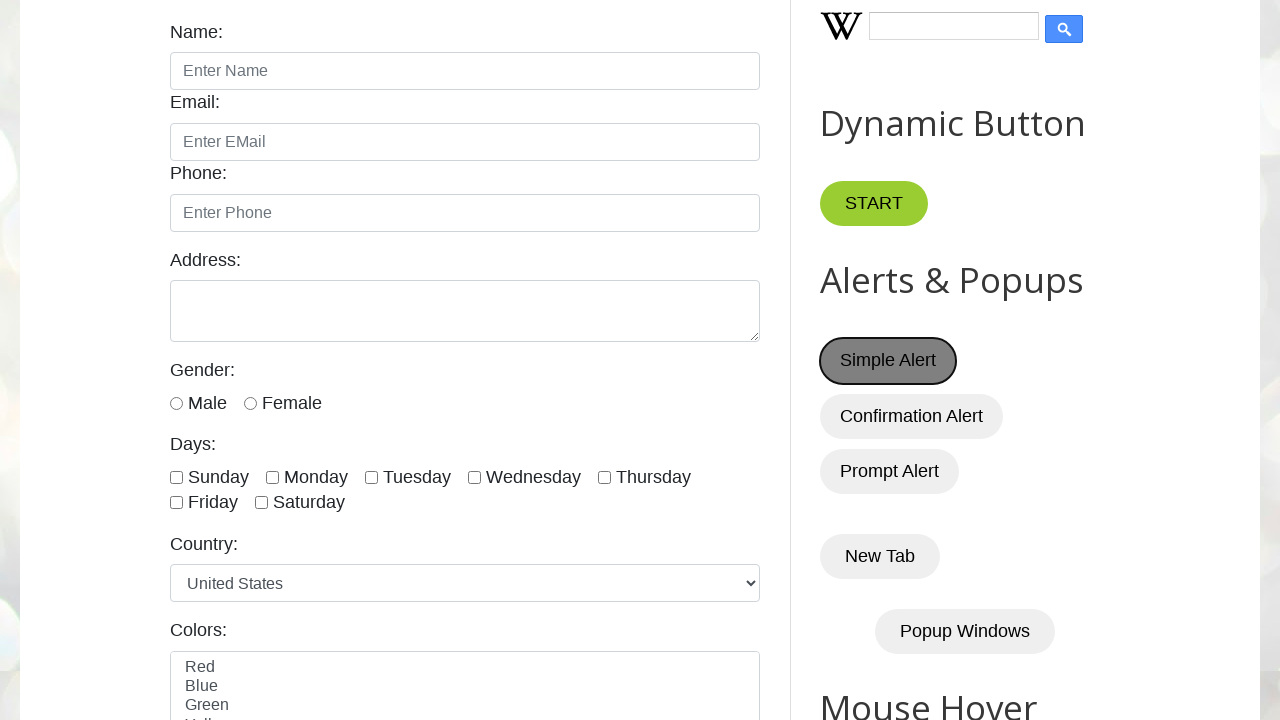

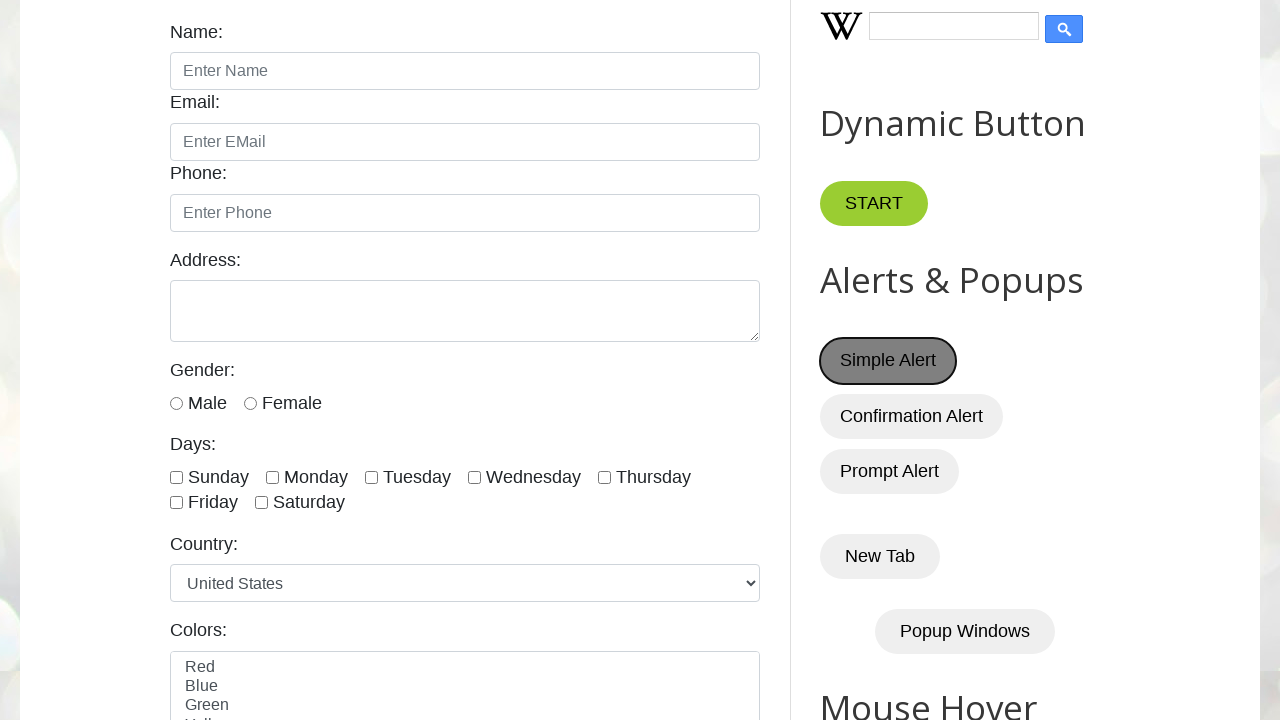